Verifies that the menu is visible within the viewport

Starting URL: https://the-internet.herokuapp.com/disappearing_elements

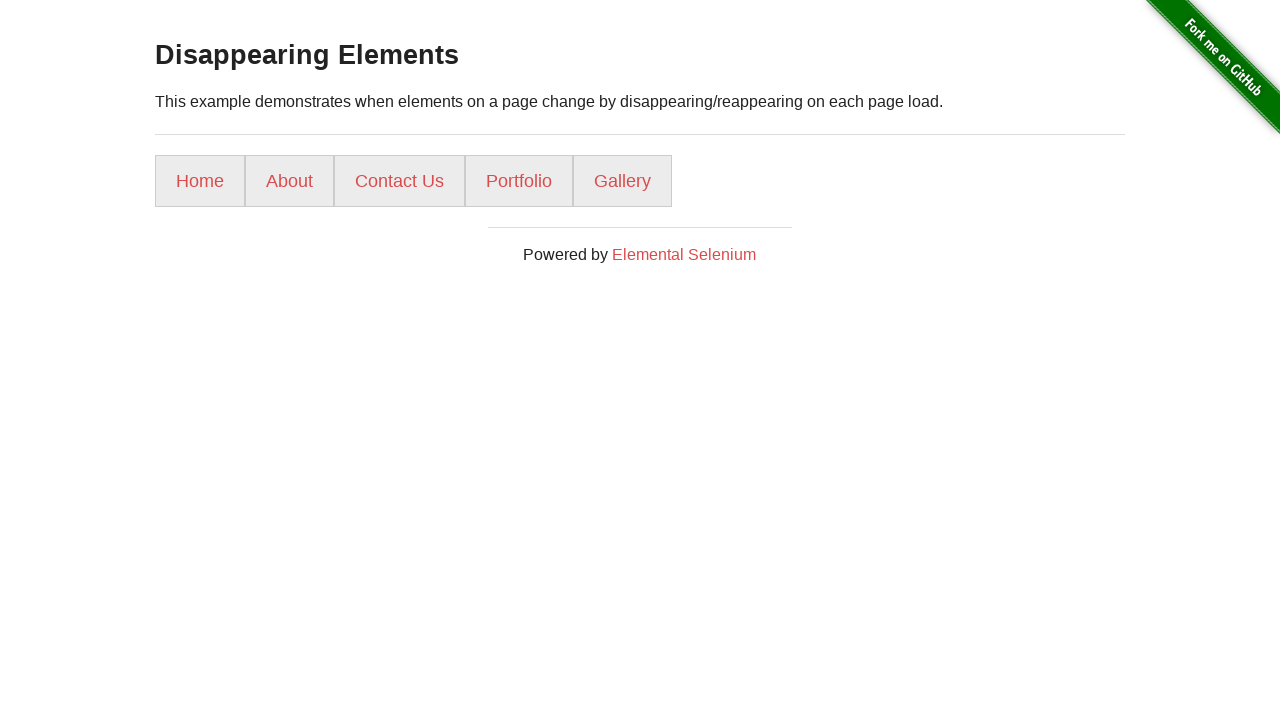

Navigated to disappearing elements page
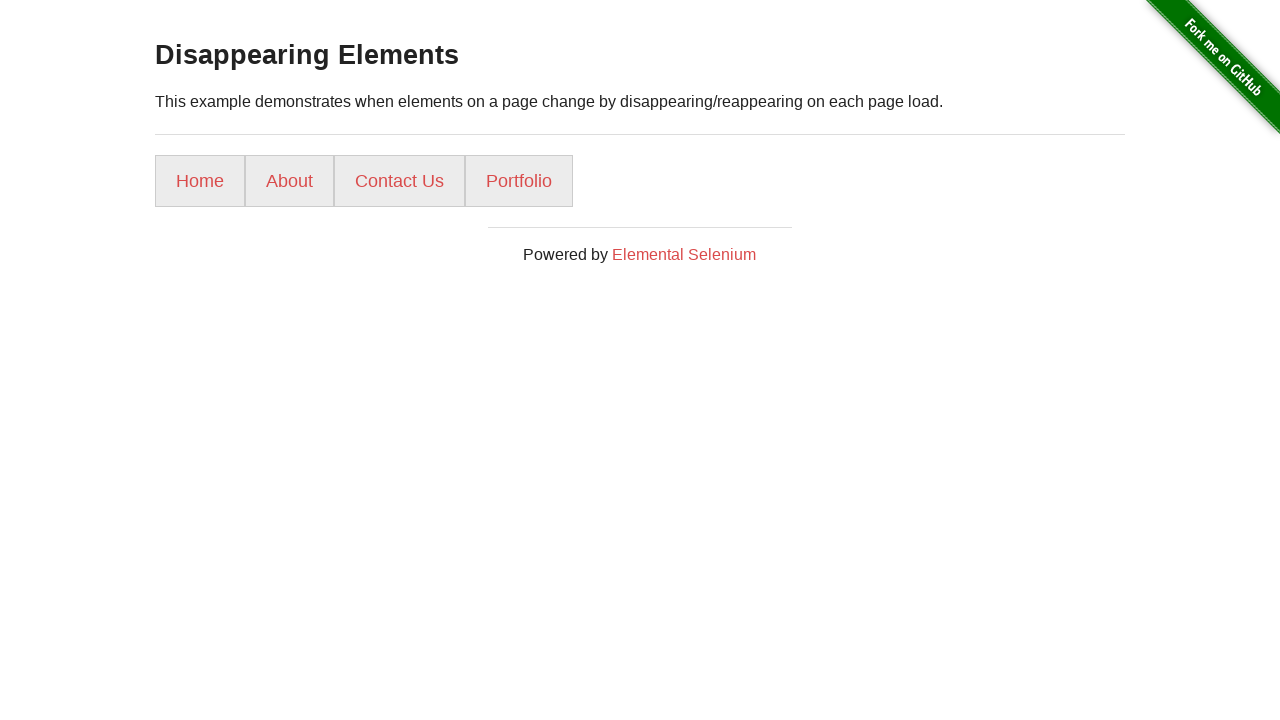

Verified that the menu is visible within the viewport
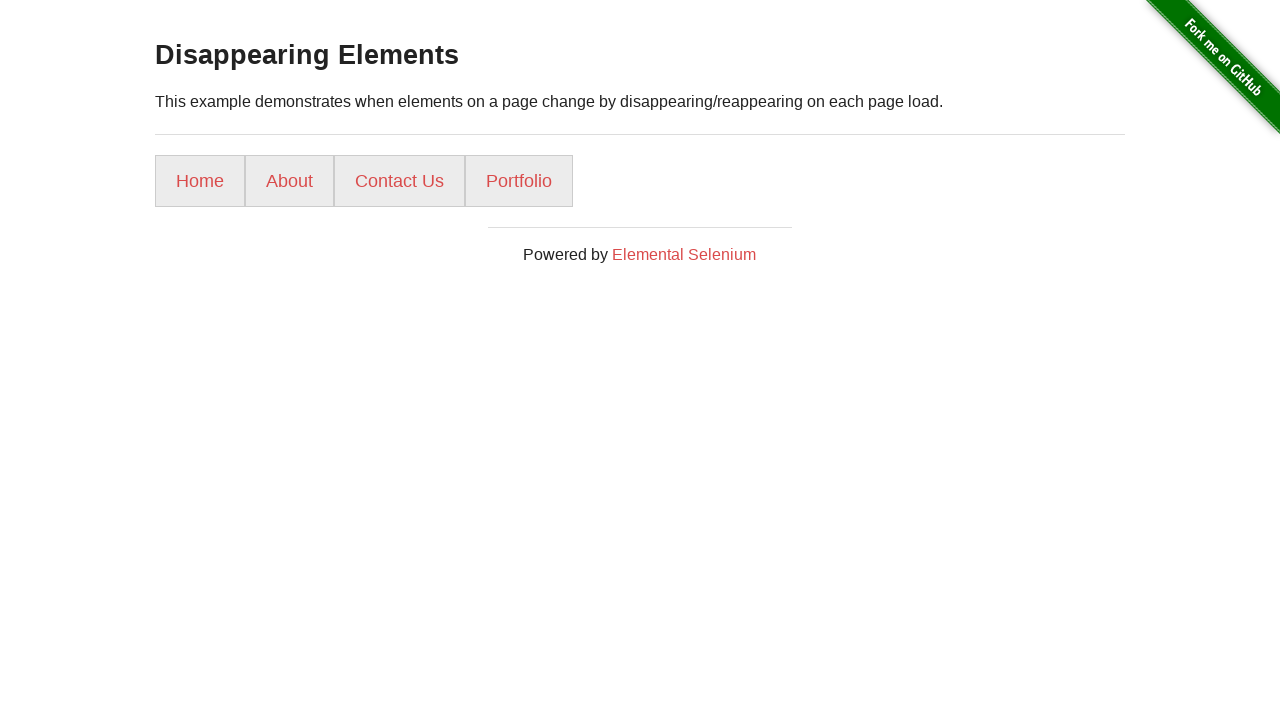

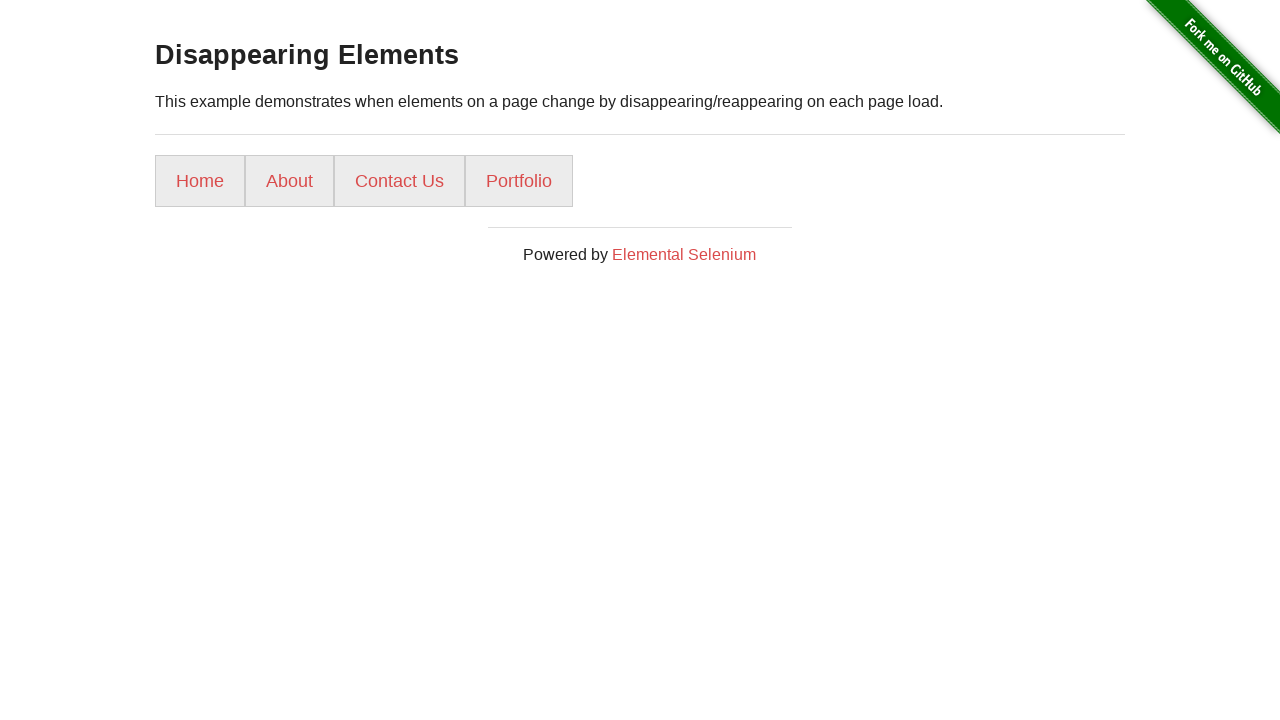